Solves a math problem by reading two numbers from the page, calculating their sum, and selecting the result from a dropdown menu

Starting URL: http://suninjuly.github.io/selects2.html

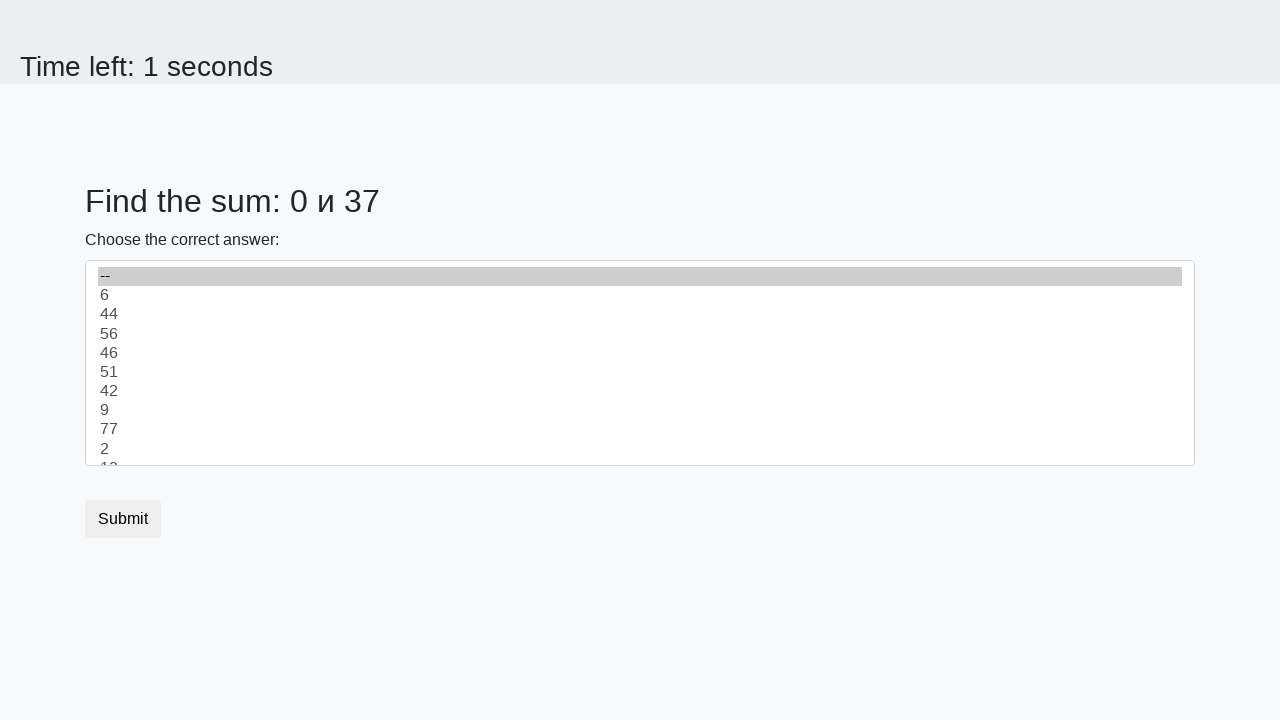

Read first number from page
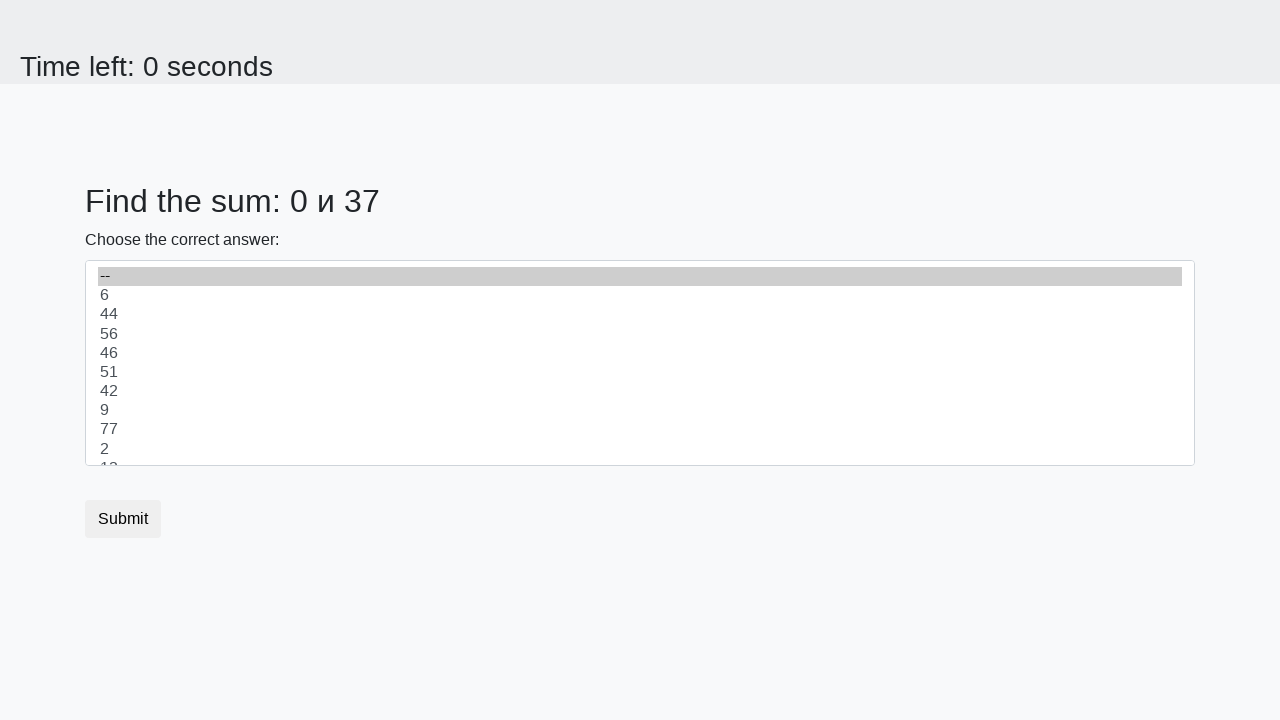

Read second number from page
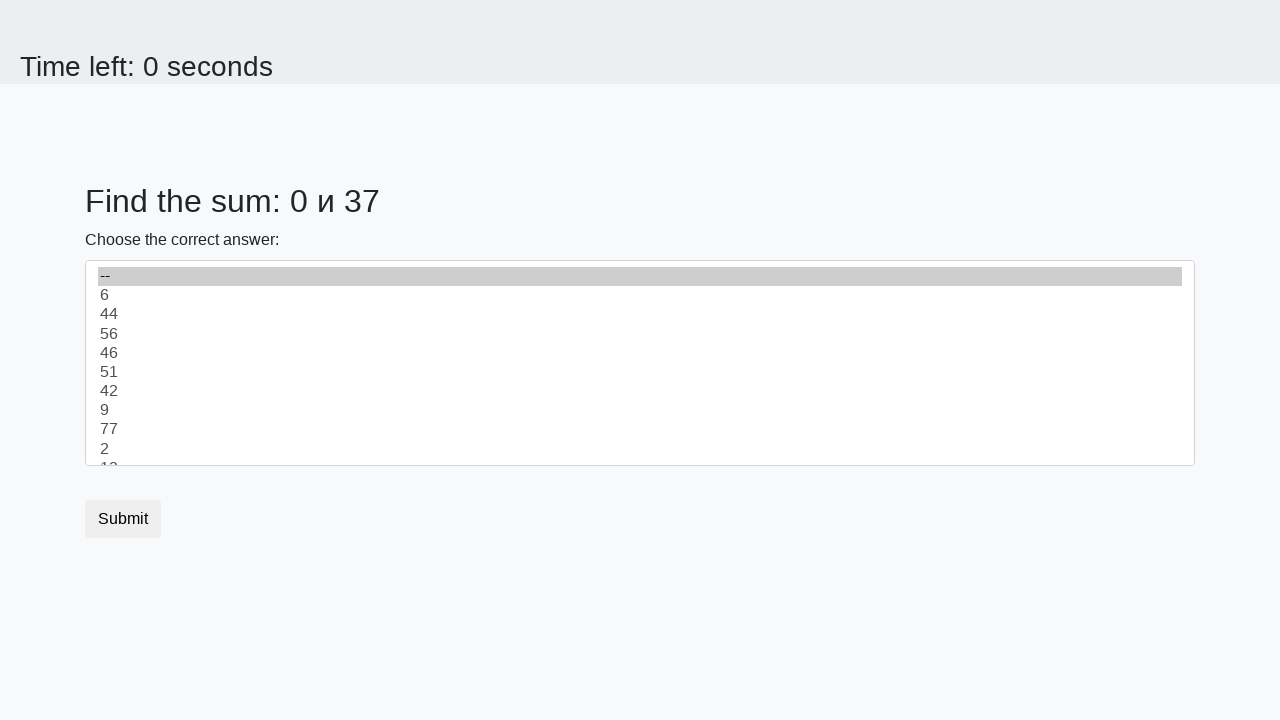

Calculated sum: 0 + 37 = 37
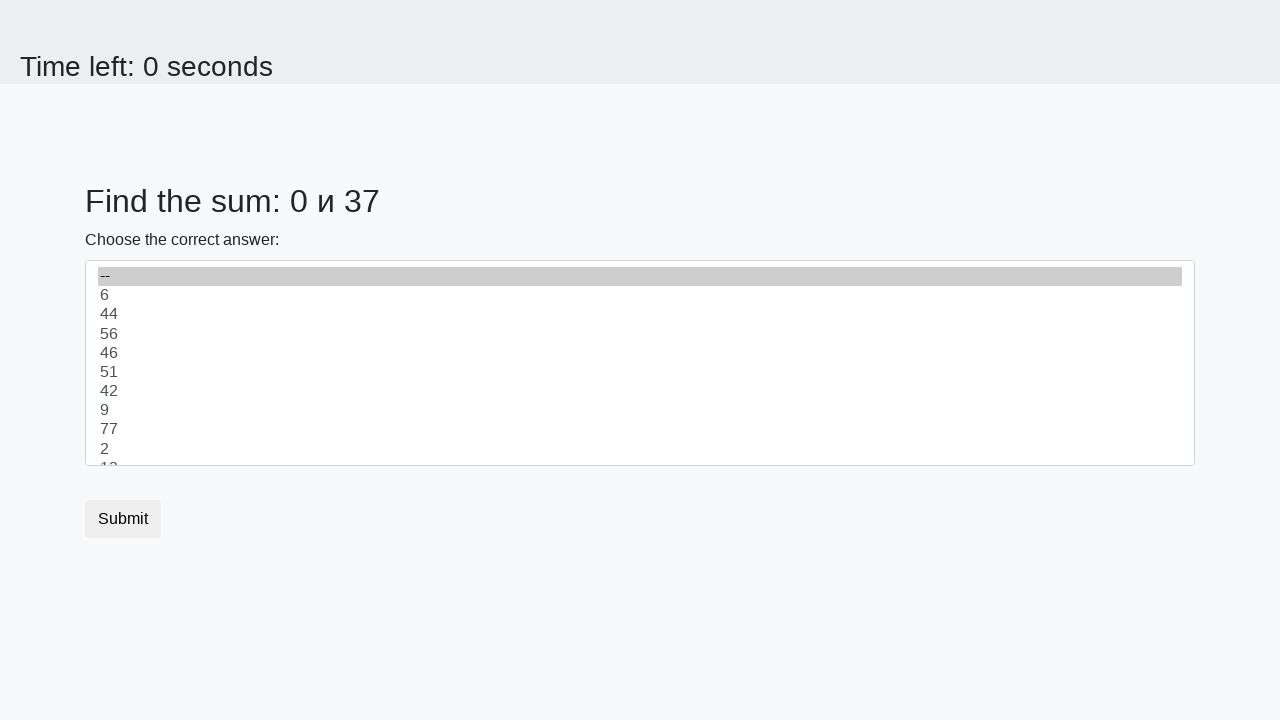

Selected result '37' from dropdown menu on select
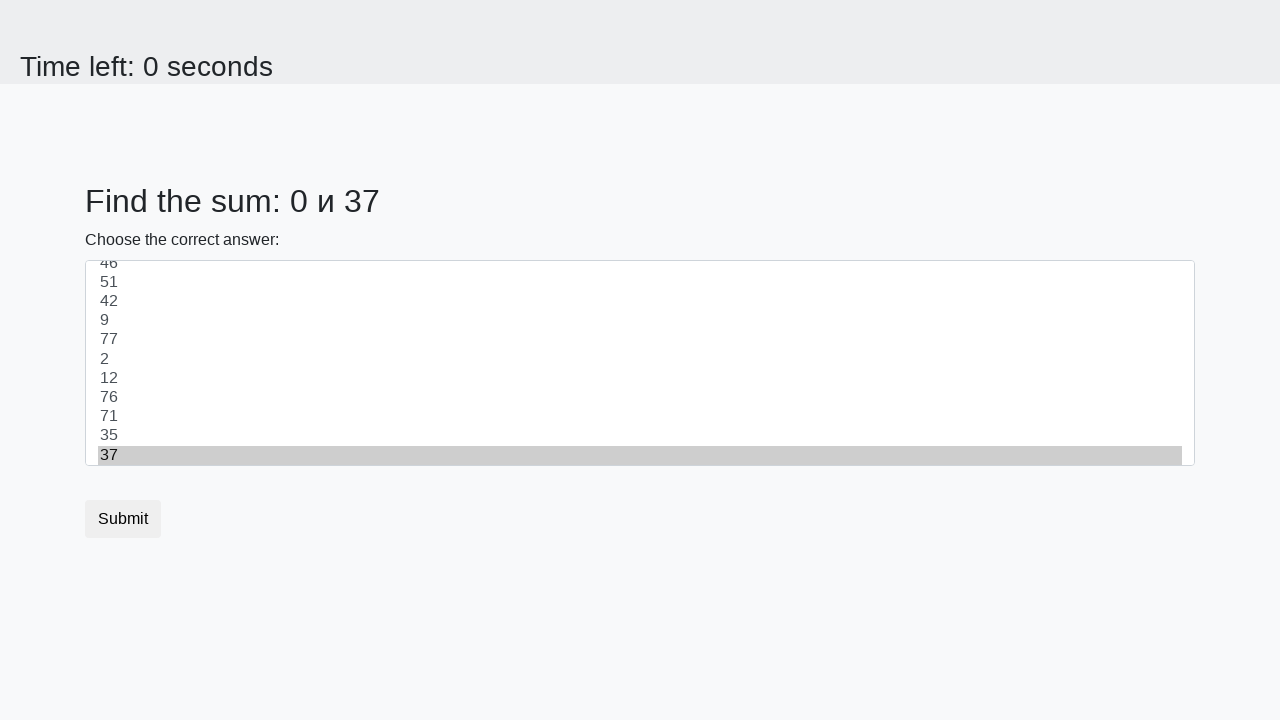

Clicked submit button at (123, 519) on button.btn-default
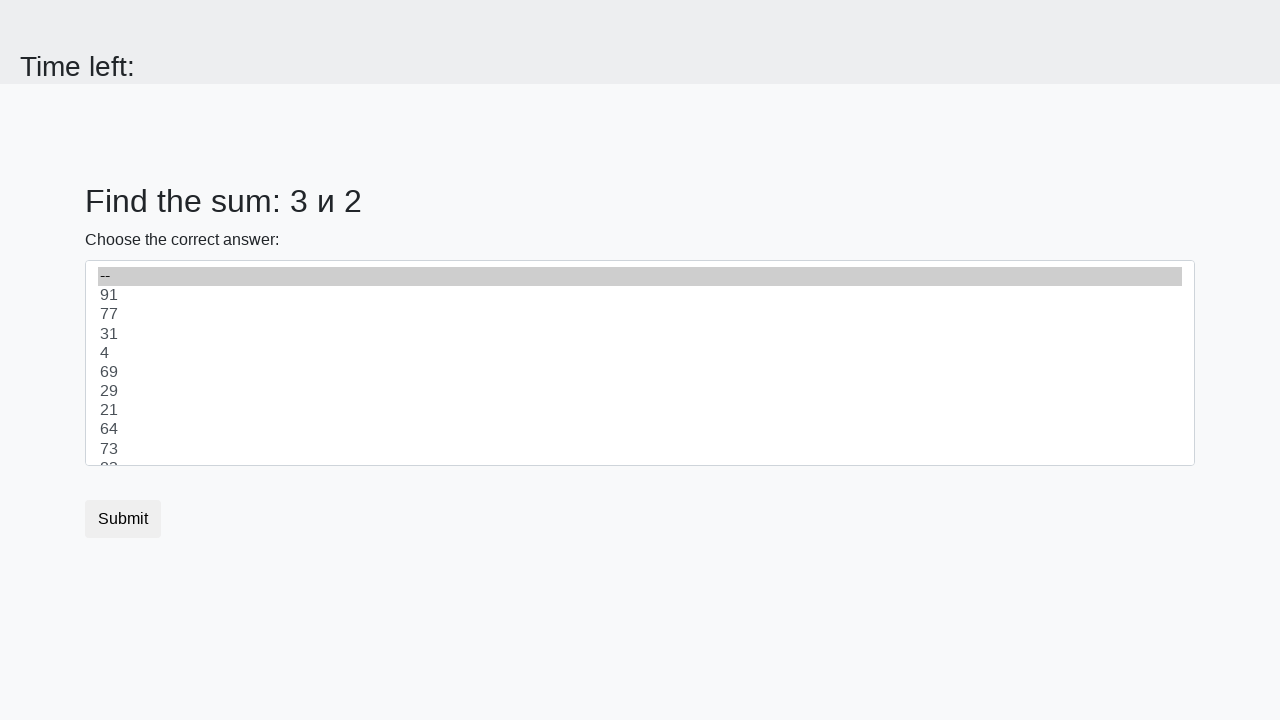

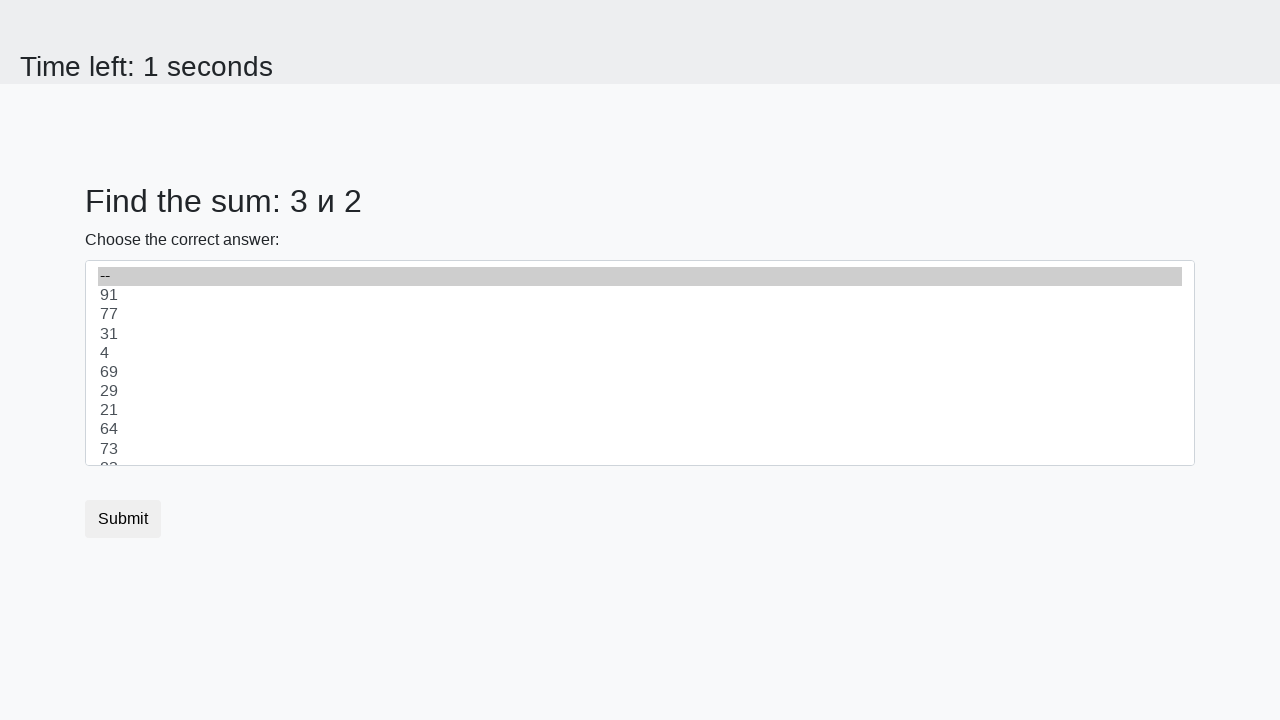